Tests search functionality on Carrefour supermarket website by entering a product query and submitting the search

Starting URL: https://www.carrefour.com.ar/

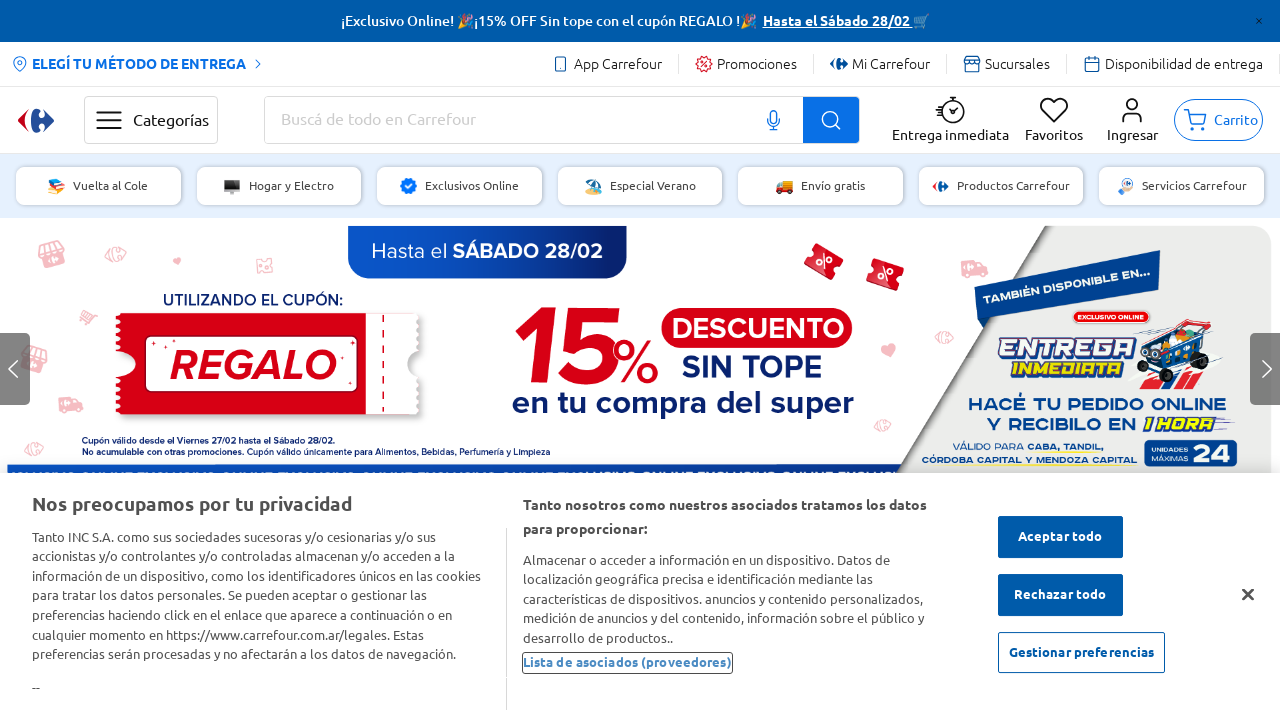

Waited 8 seconds for Carrefour page to fully load
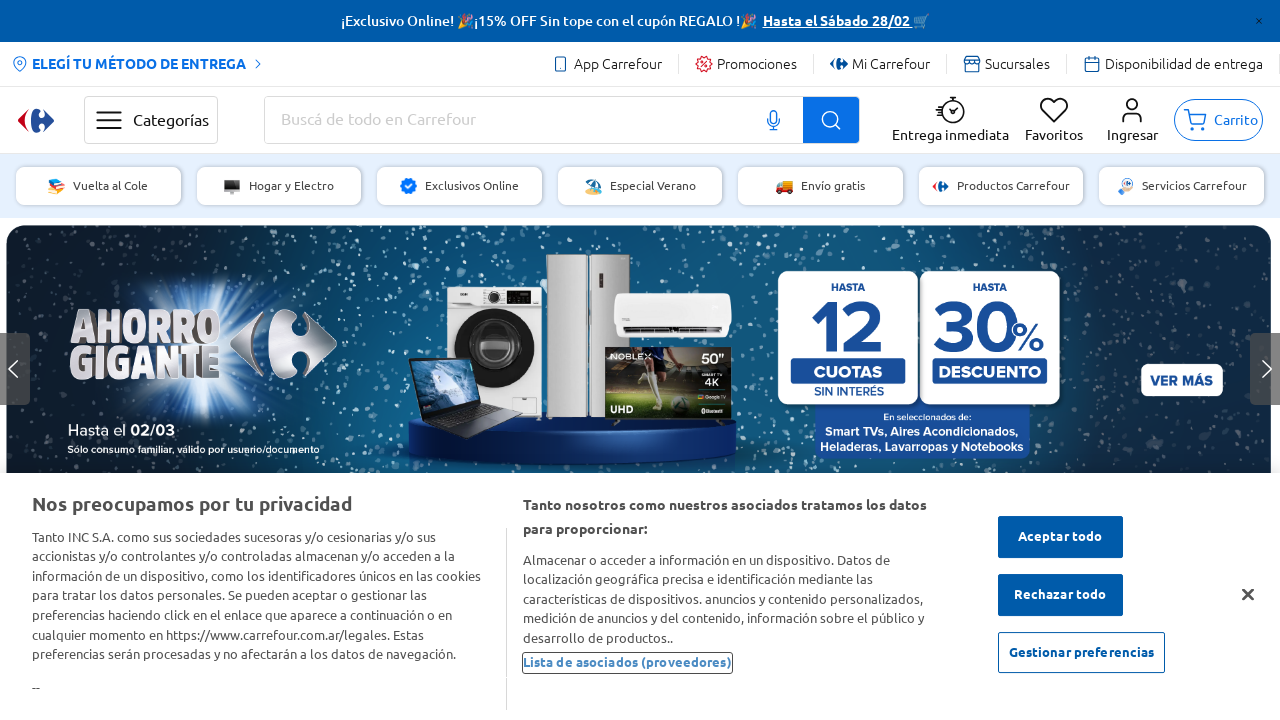

Search input field appeared
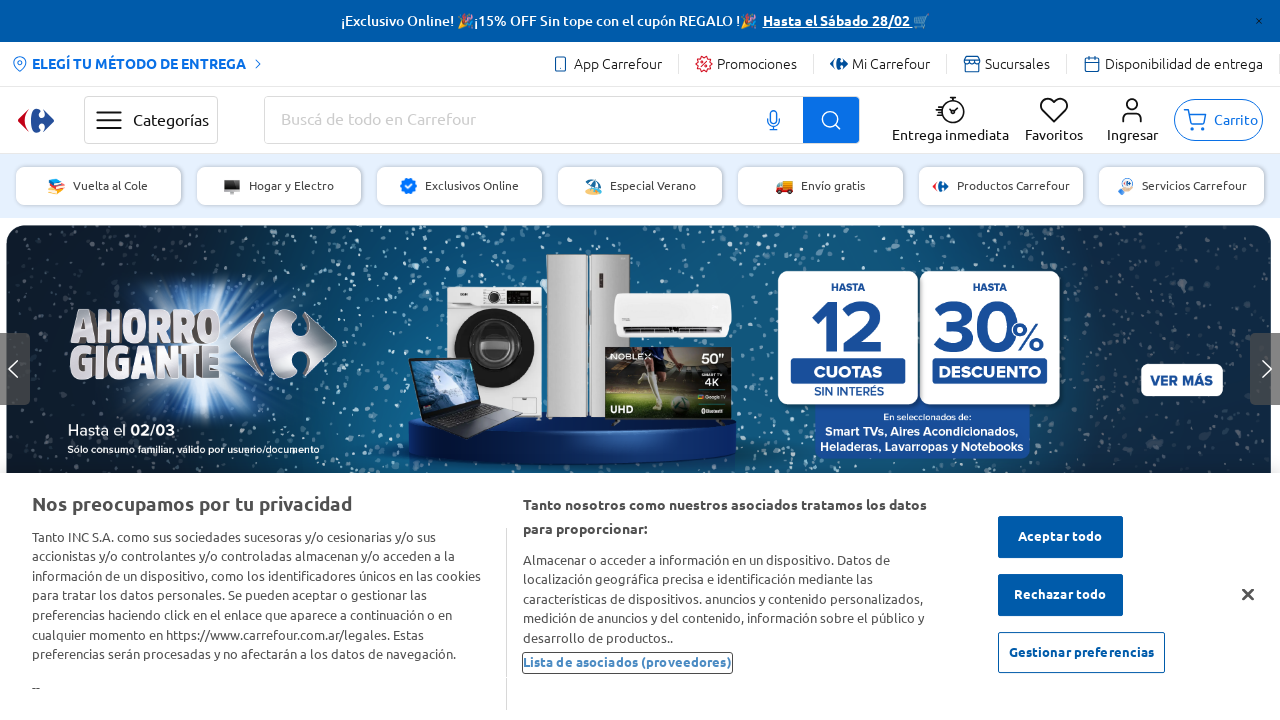

Entered 'zanahoria' into search field on .vtex-styleguide-9-x-input
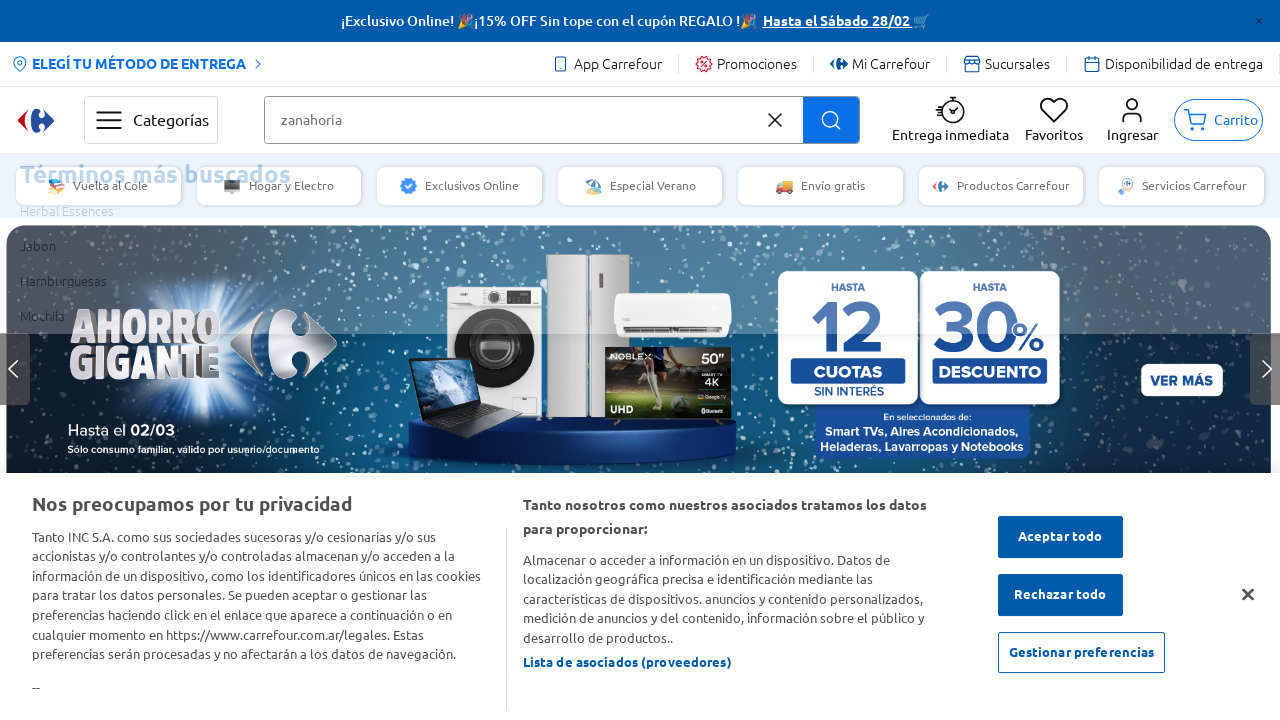

Pressed Enter to submit search query on .vtex-styleguide-9-x-input
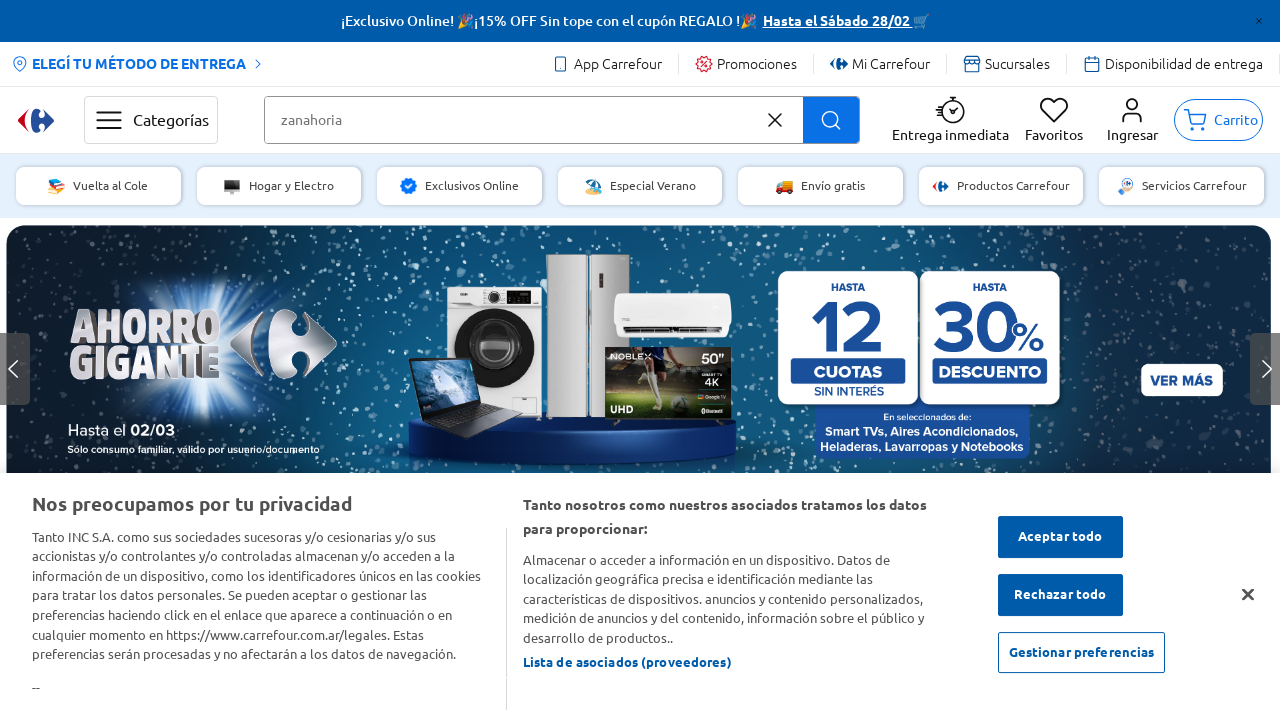

Search results loaded with product listings
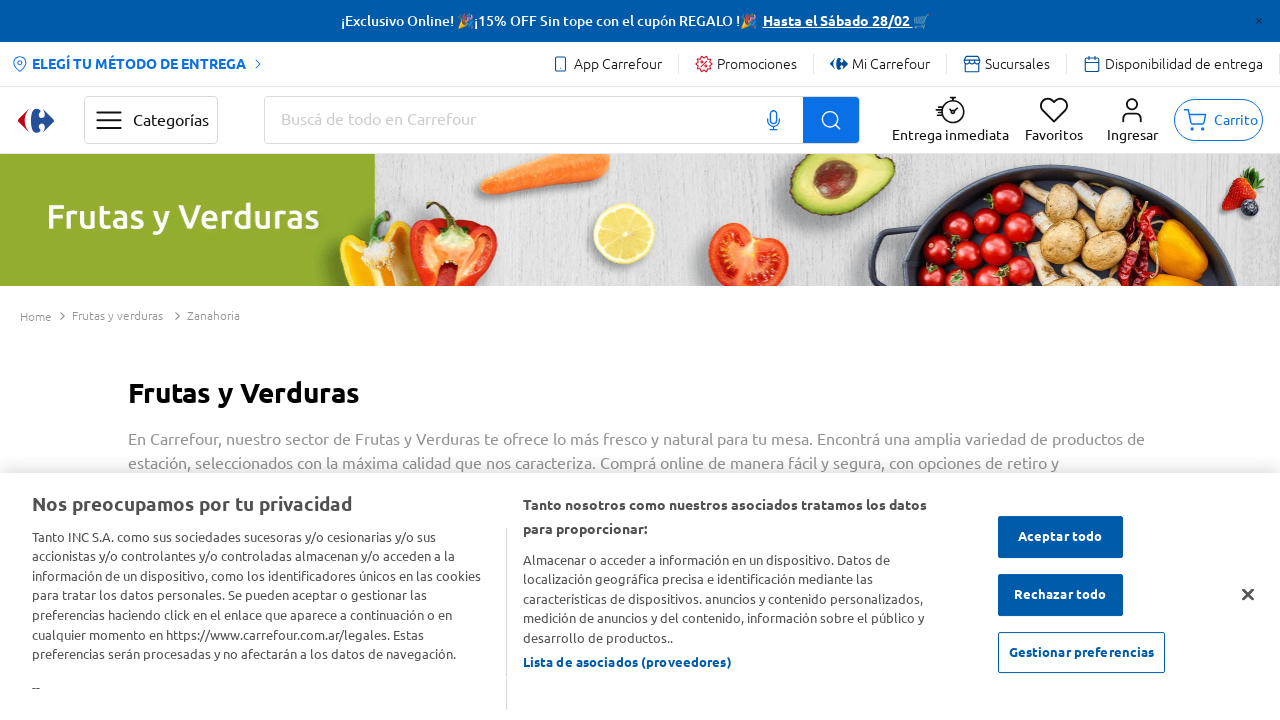

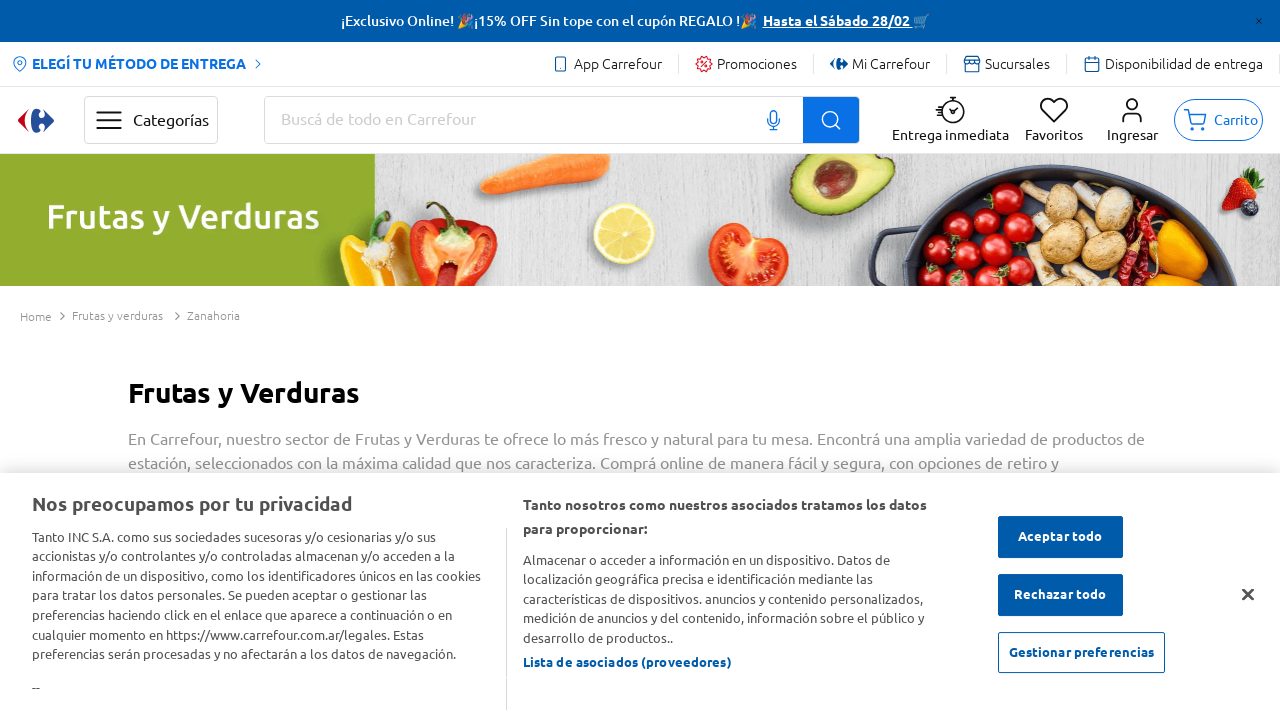